Tests required field validation by submitting the form with a blank username field

Starting URL: https://e-commerce-client-swart.vercel.app/

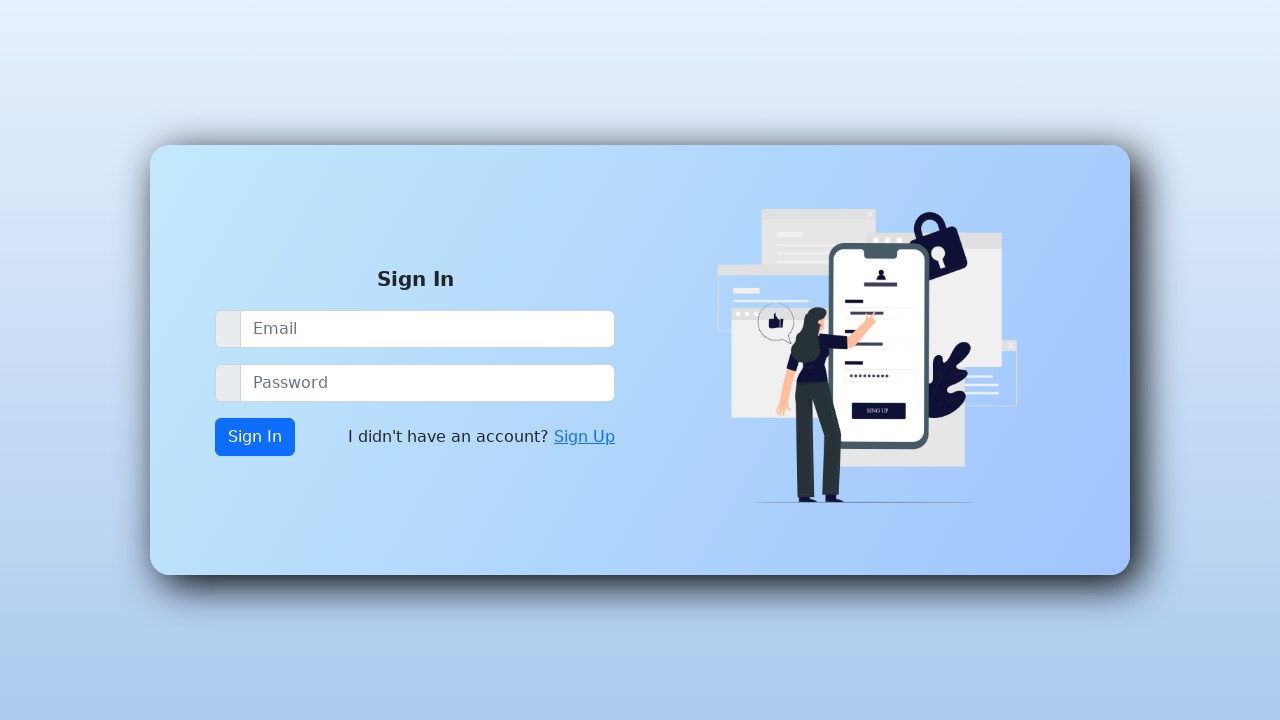

Clicked Sign Up link at (584, 437) on xpath=//a[contains(text(),'Sign Up')]
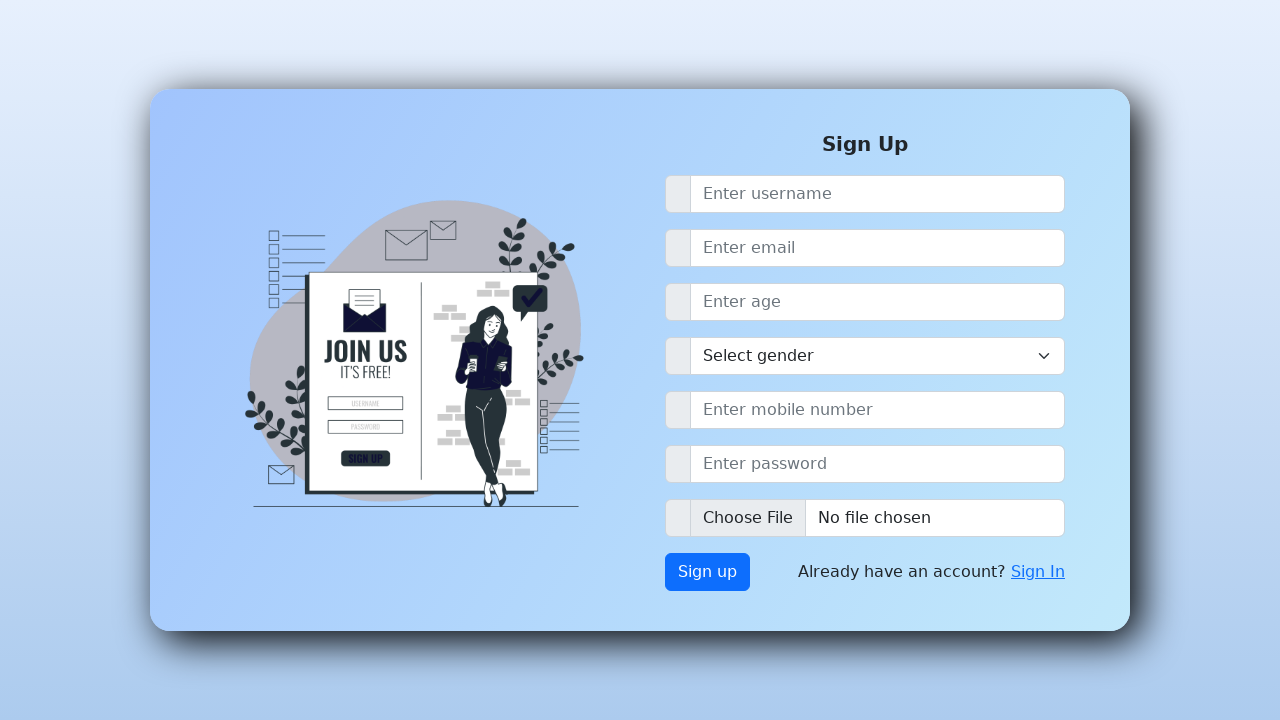

Clicked submit button without filling username field at (708, 572) on xpath=//button[@class='btn btn-primary btn d-none d-md-inline-block']
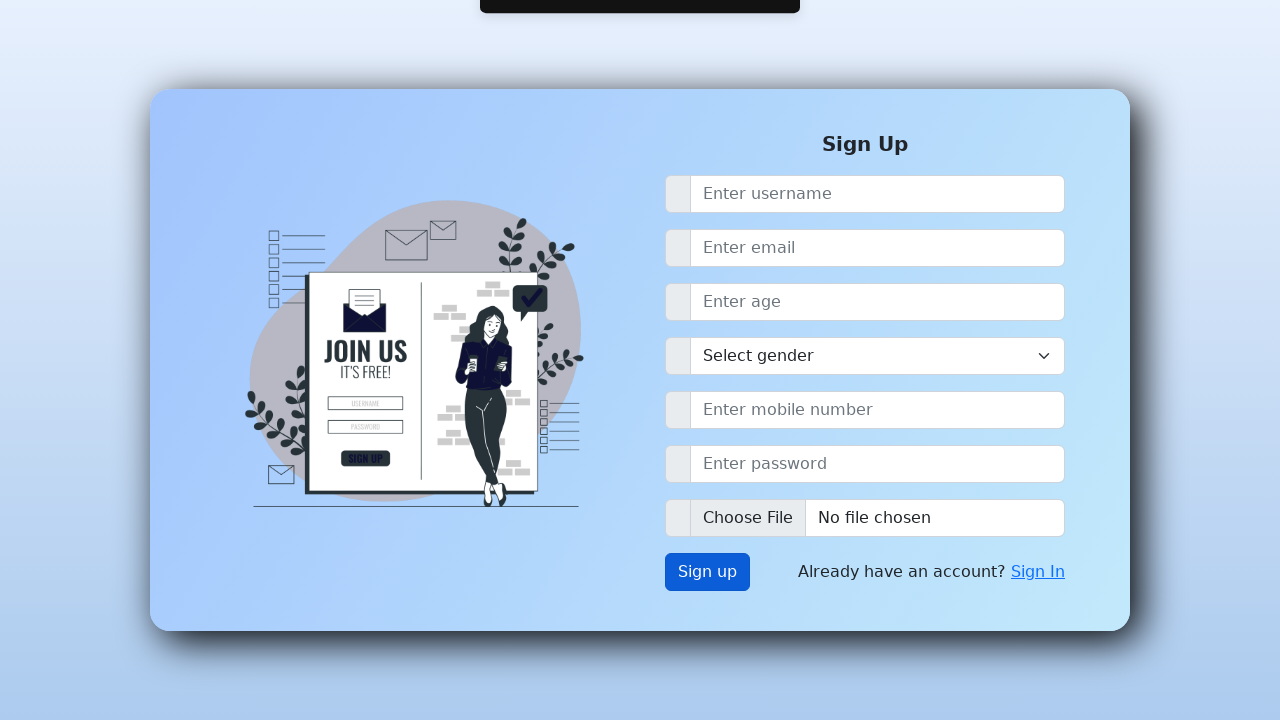

Required field validation error message appeared
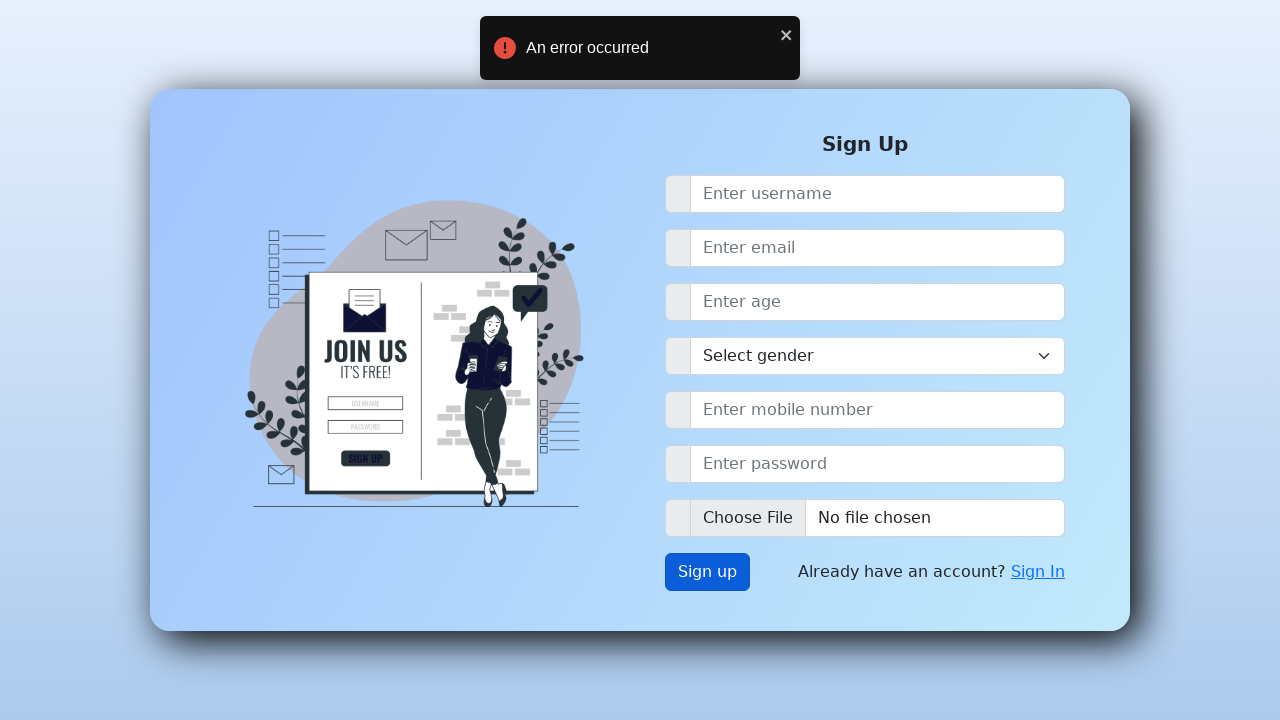

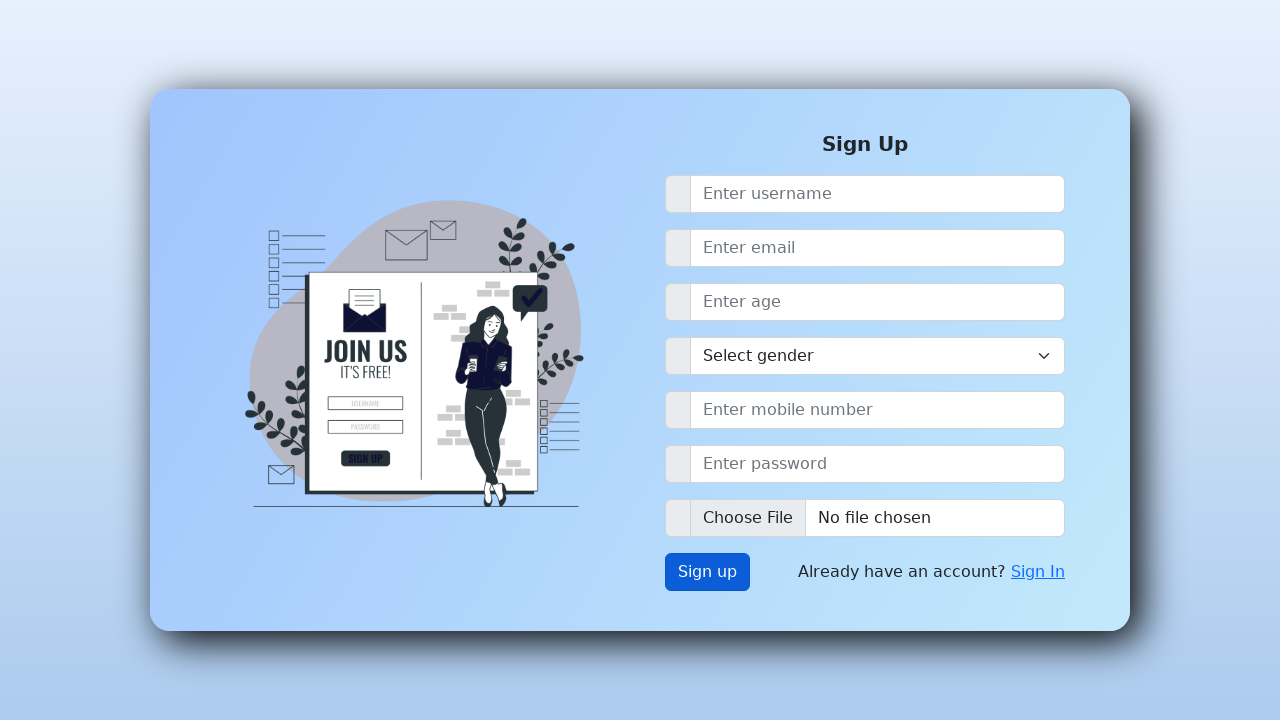